Tests the search functionality on an e-commerce offers page by entering a search term and verifying filtered results are displayed

Starting URL: http://rahulshettyacademy.com/greenkart/#/offers

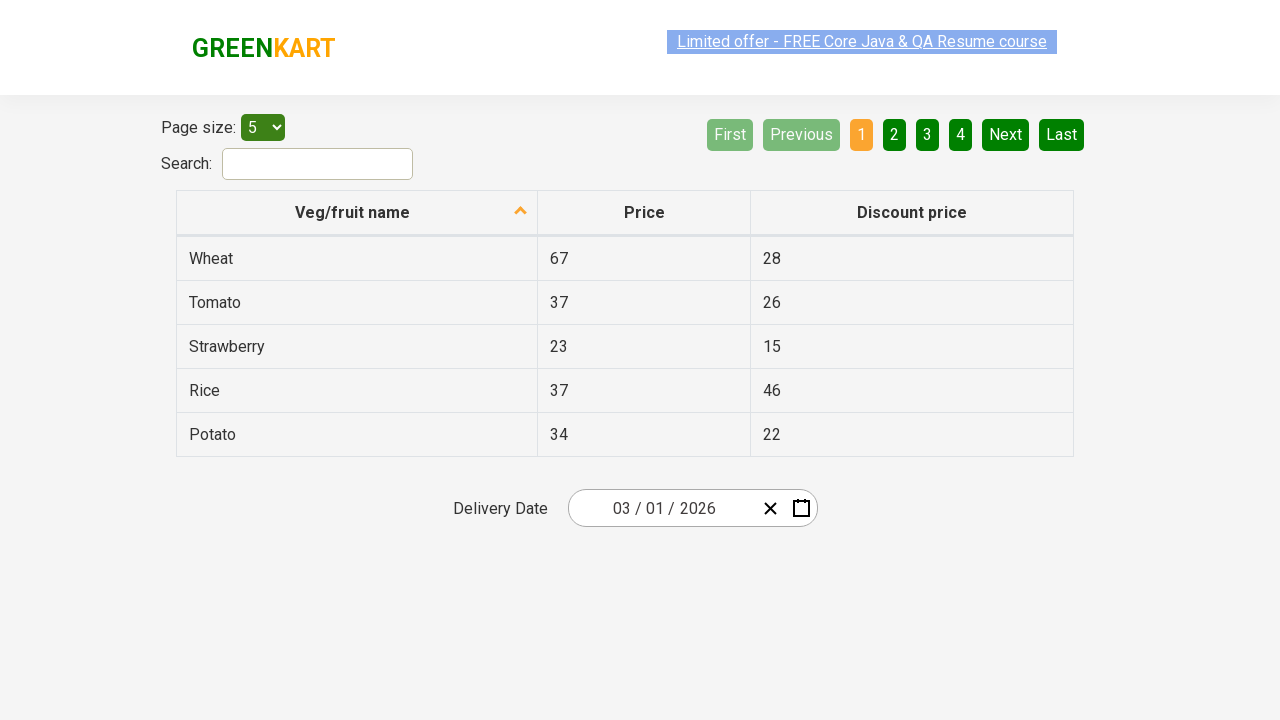

Filled search field with 'Rice' on #search-field
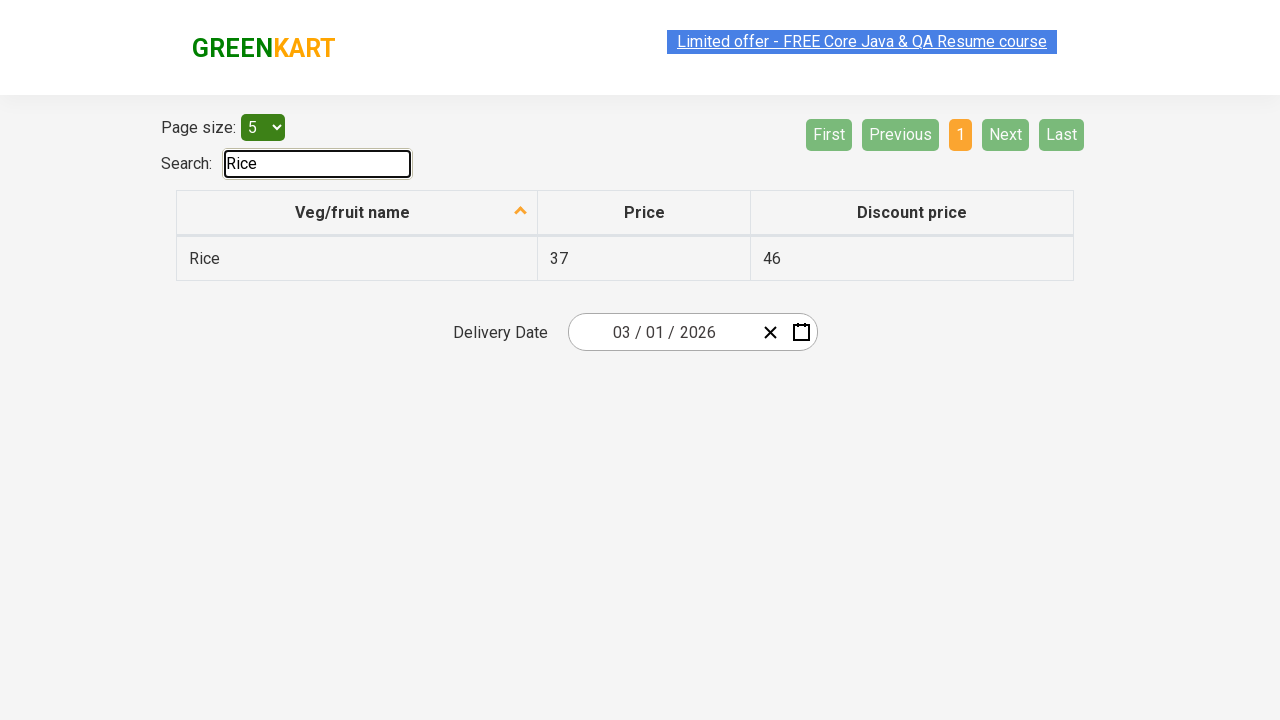

Filtered search results loaded in table
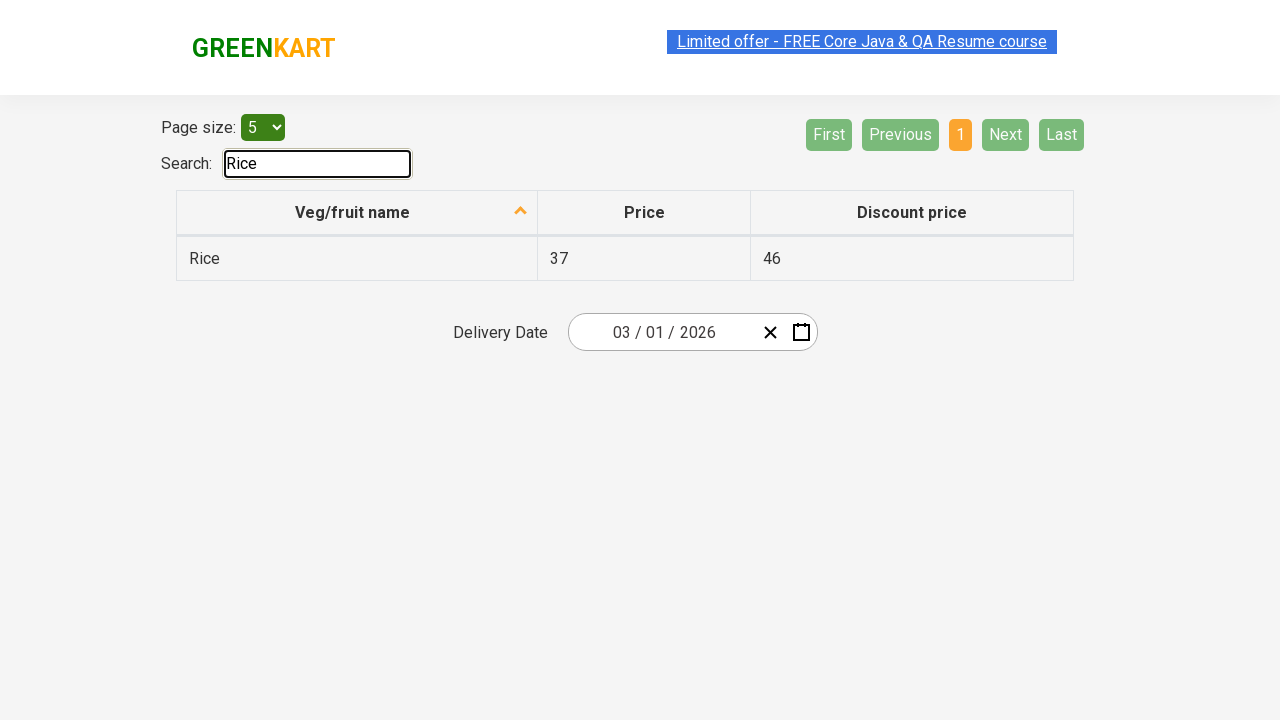

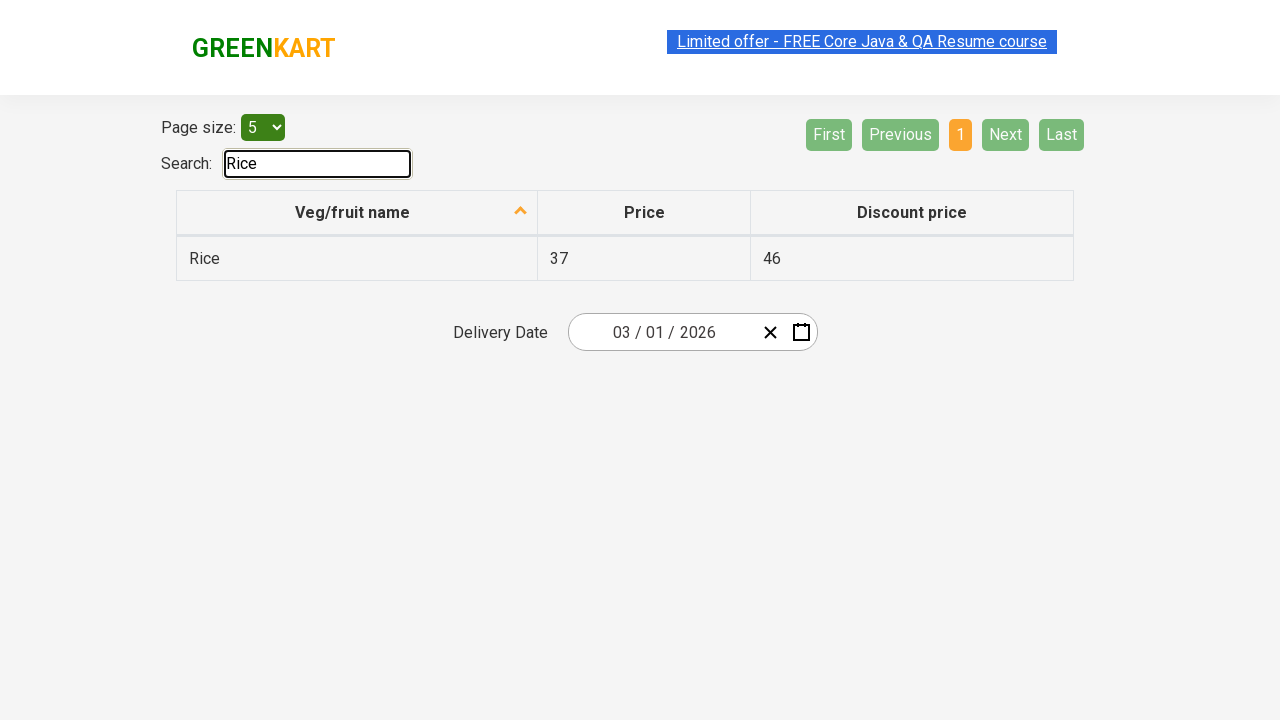